Tests registration form by filling first name, last name, and email fields, then submitting and verifying the success message

Starting URL: http://suninjuly.github.io/registration1.html

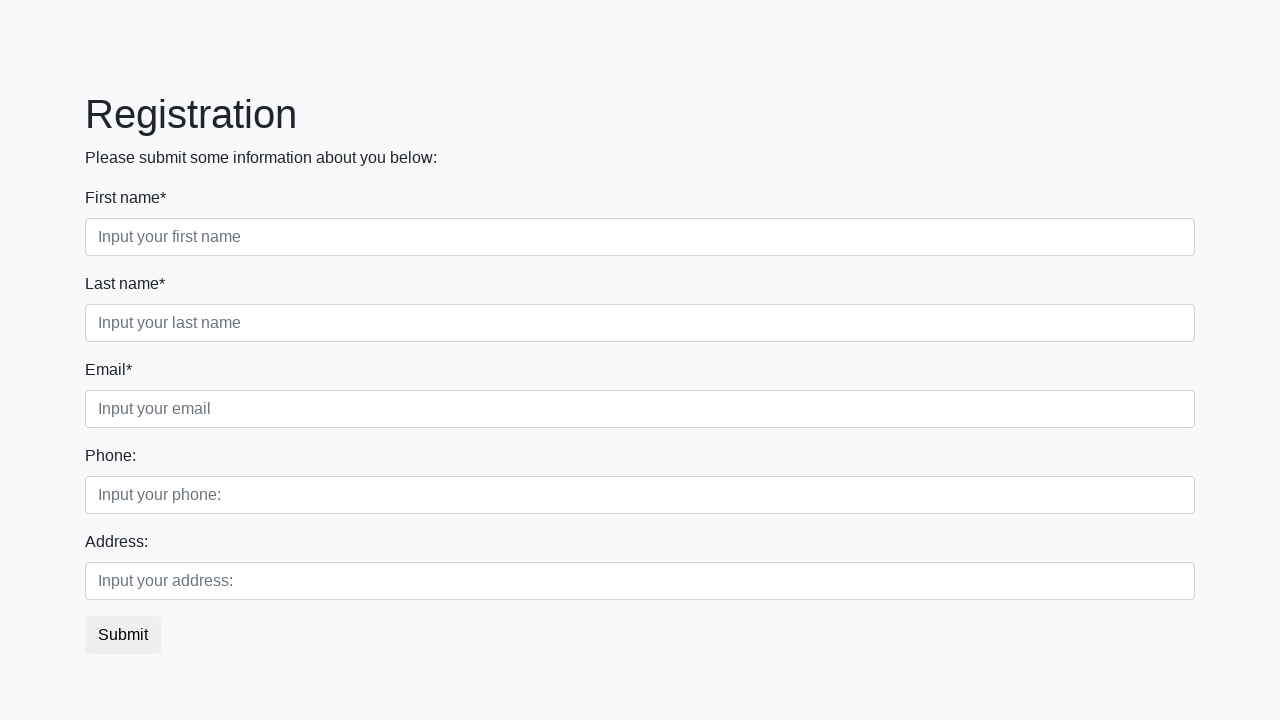

Filled first name field with 'TestName' on div.first_block input.first
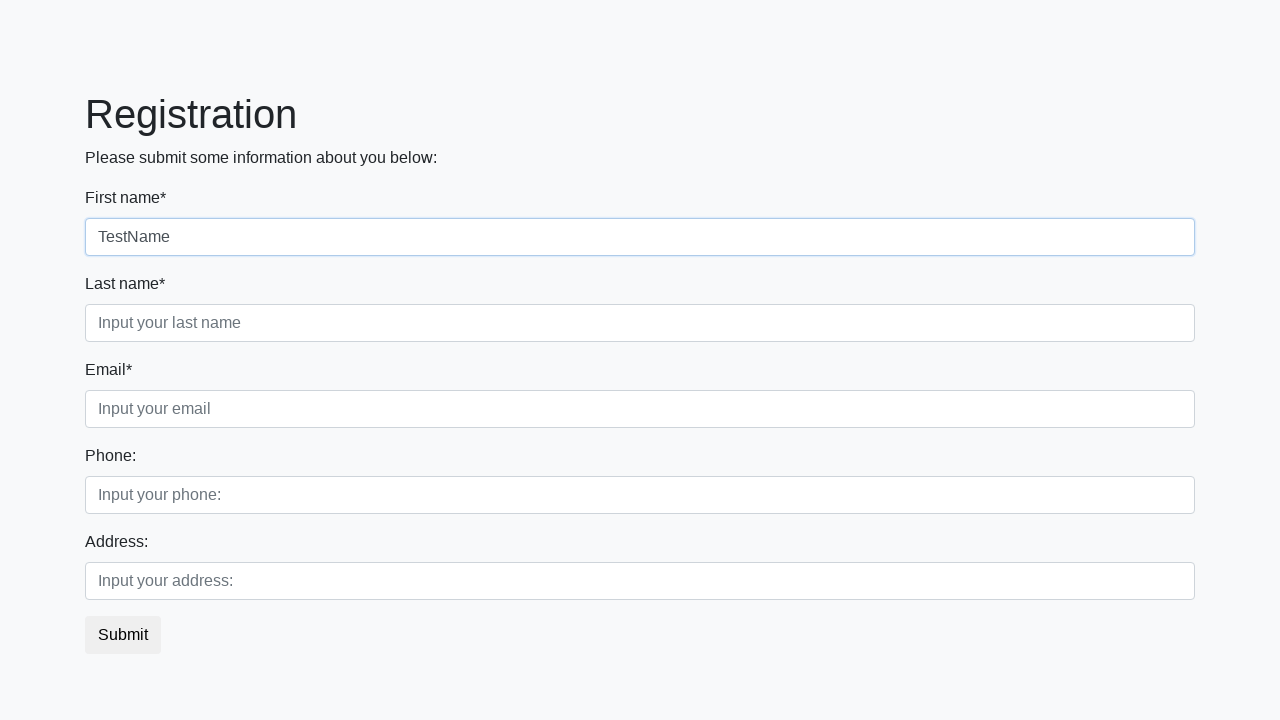

Filled last name field with 'TestSurname' on div.first_block input.second
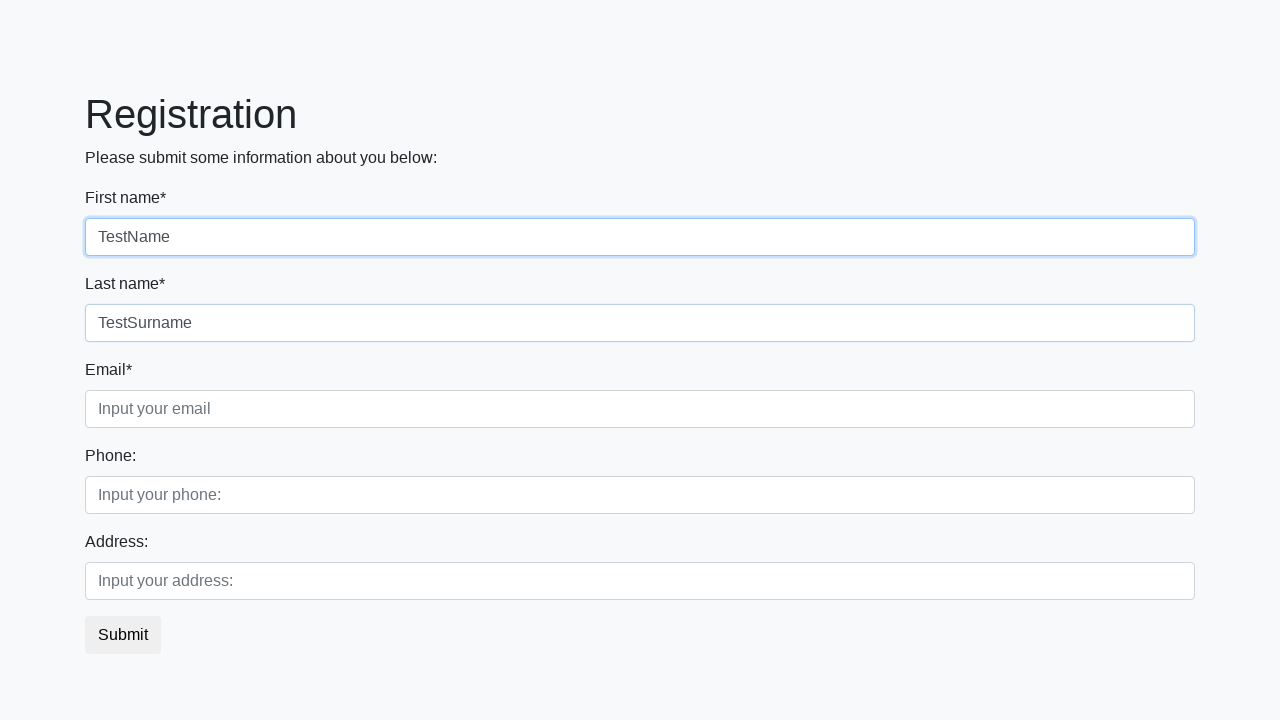

Filled email field with 'TestEmail@example.com' on div.first_block input.third
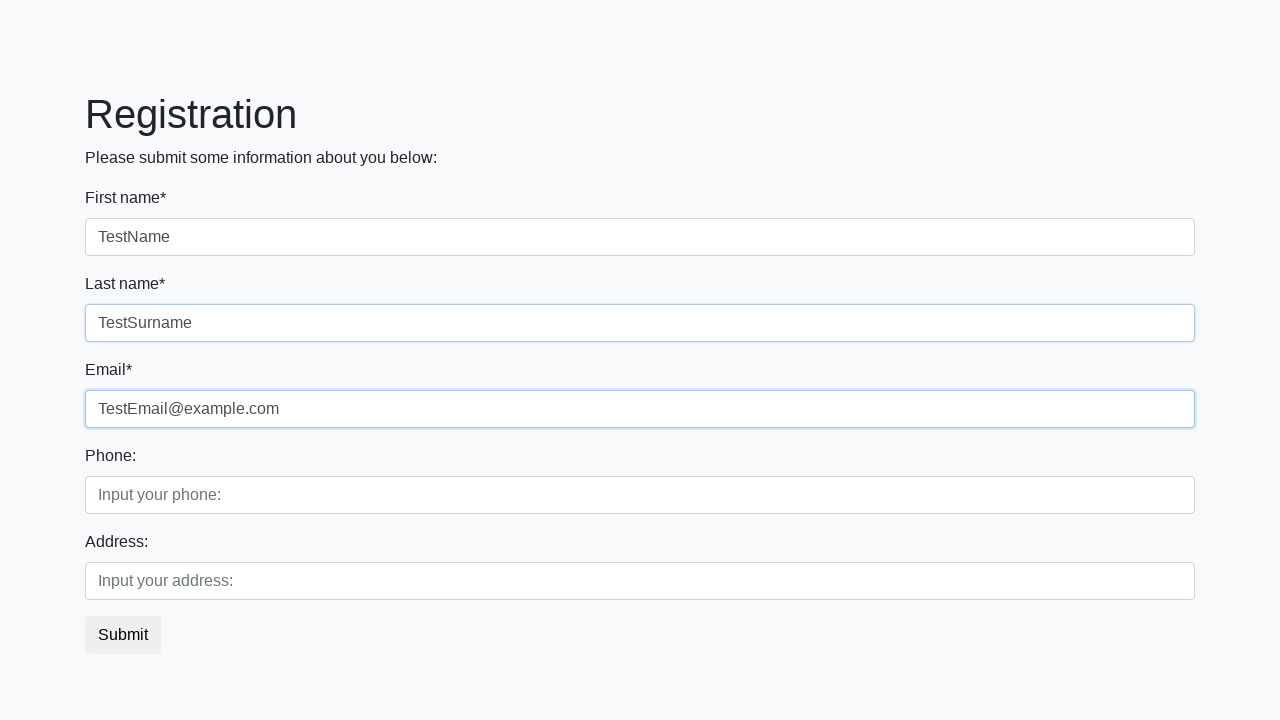

Clicked submit button to register at (123, 635) on button.btn
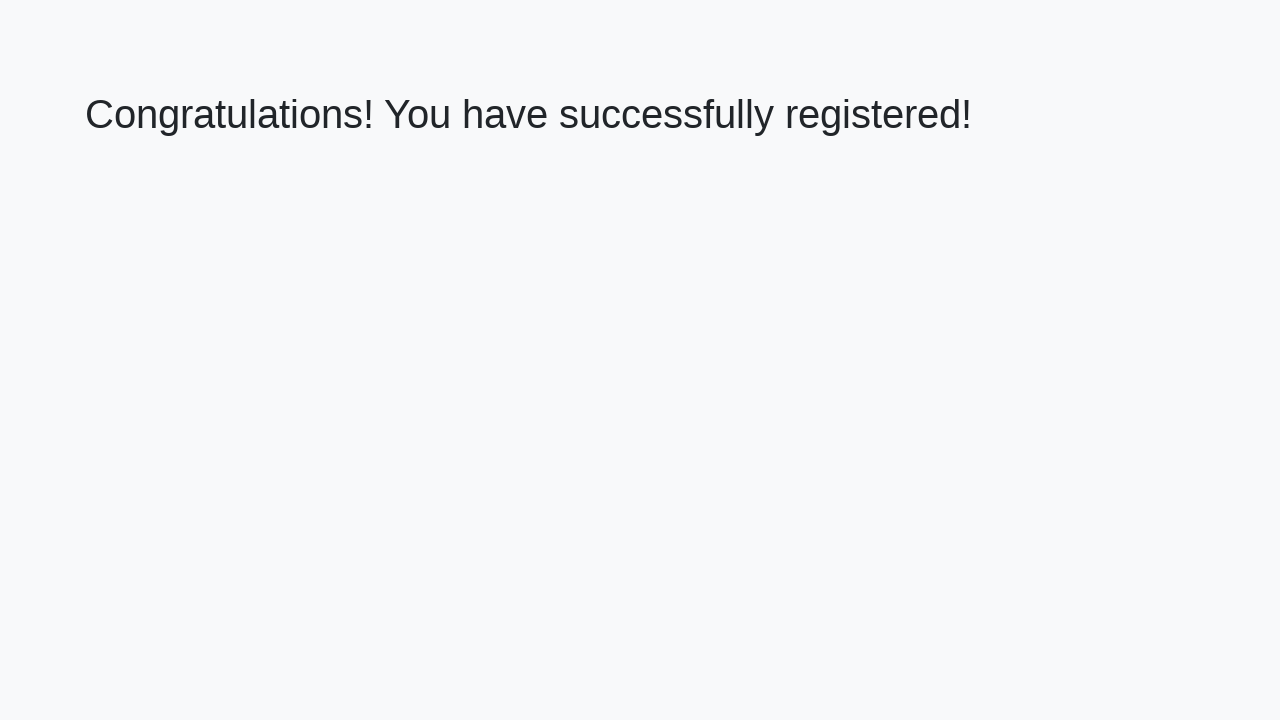

Success message element loaded
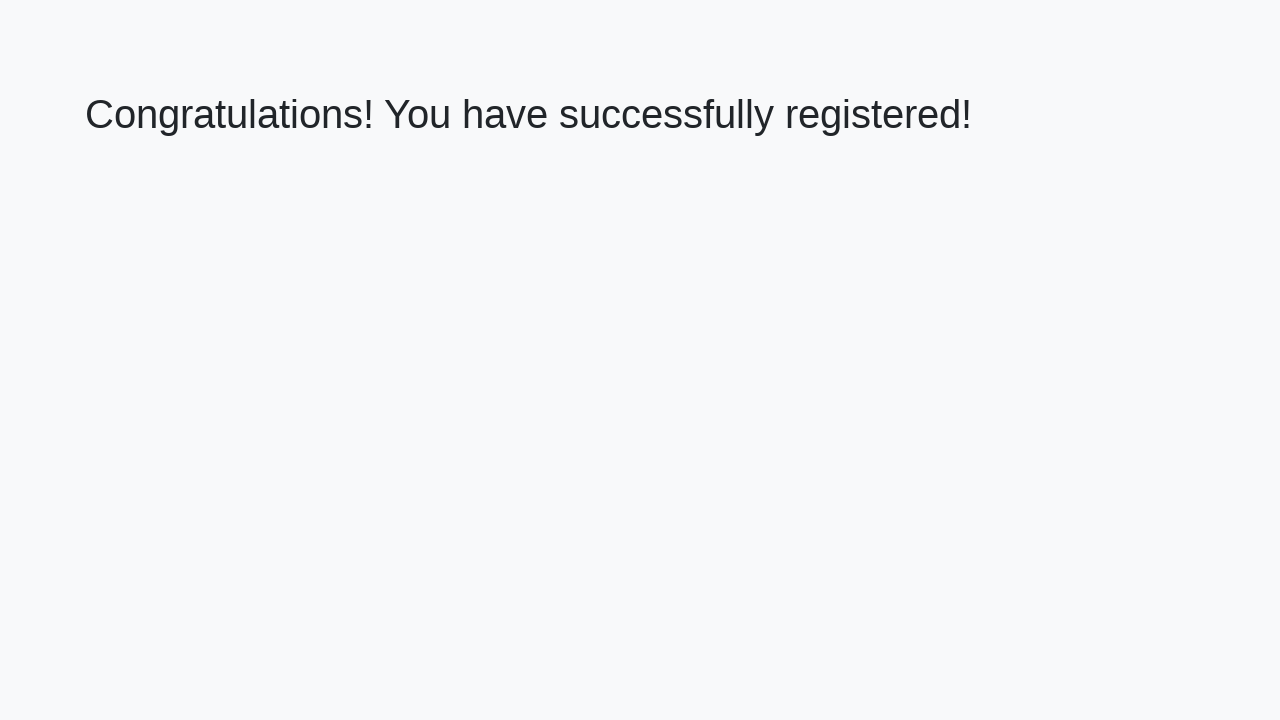

Retrieved success message text
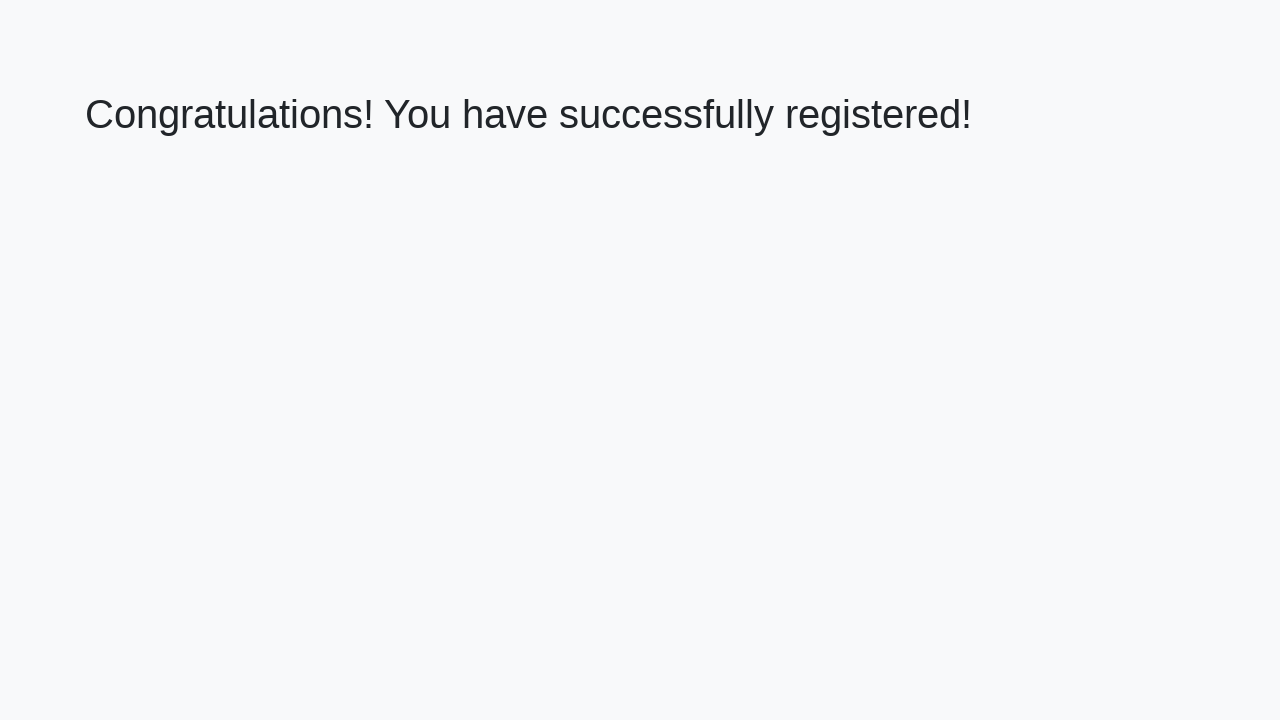

Verified success message matches expected text
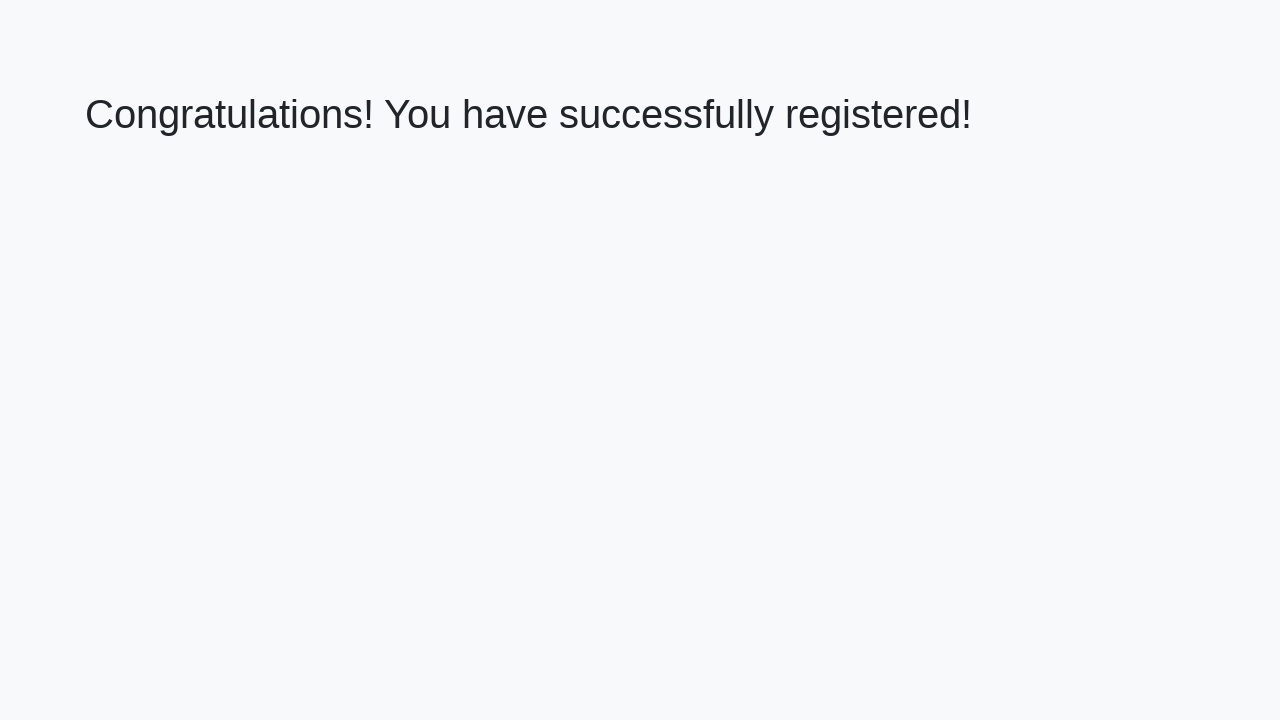

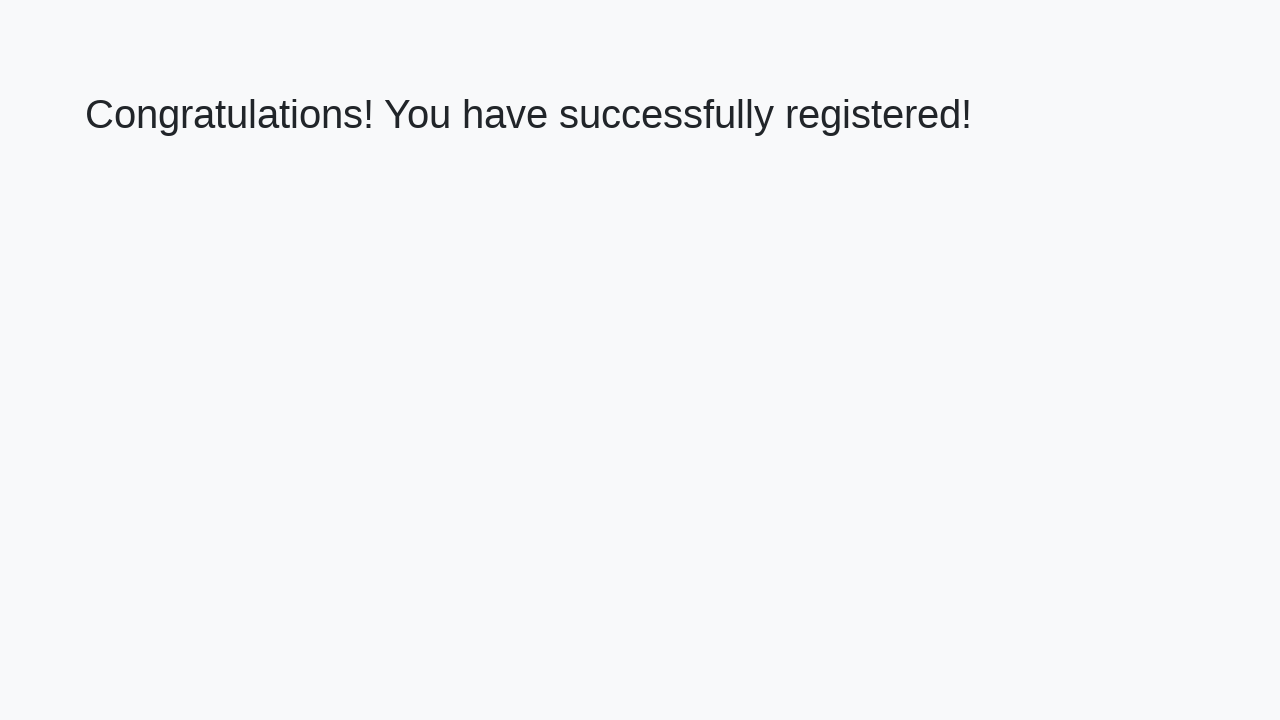